Tests JavaScript confirm alert by triggering it and dismissing/canceling the dialog

Starting URL: http://the-internet.herokuapp.com/javascript_alerts

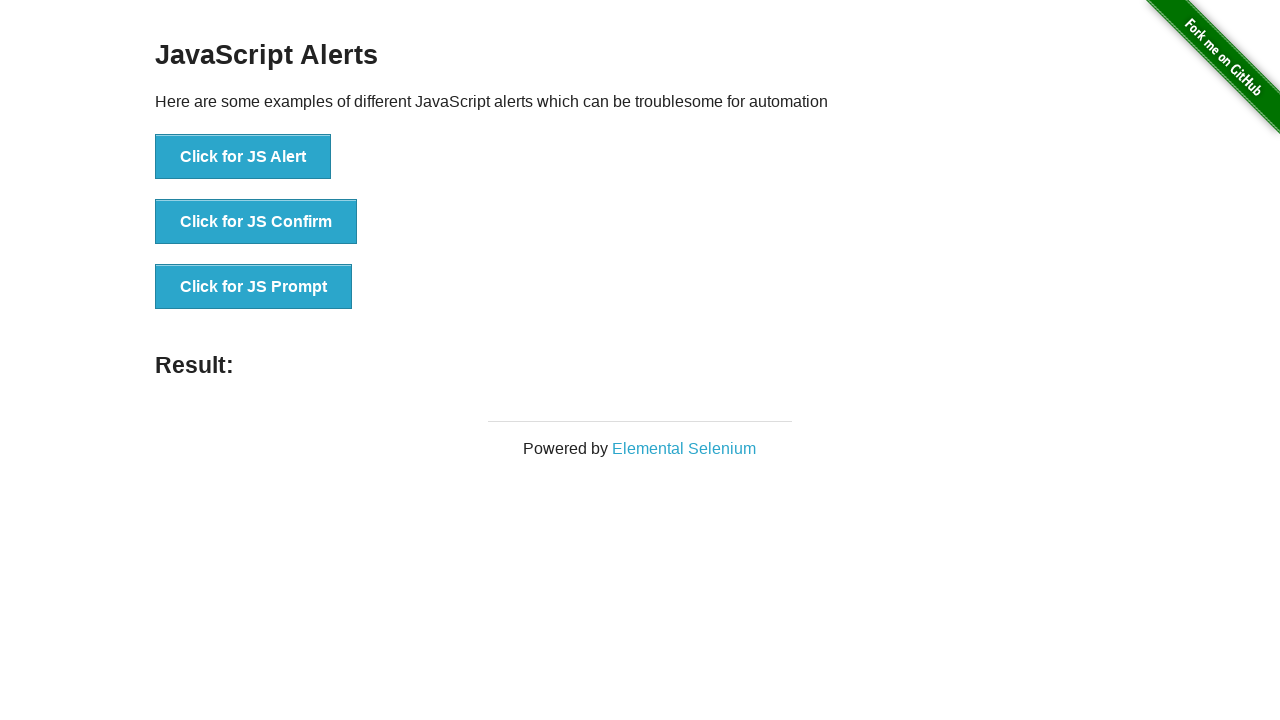

Clicked button to trigger JavaScript confirm alert at (256, 222) on //button[@onclick="jsConfirm()"]
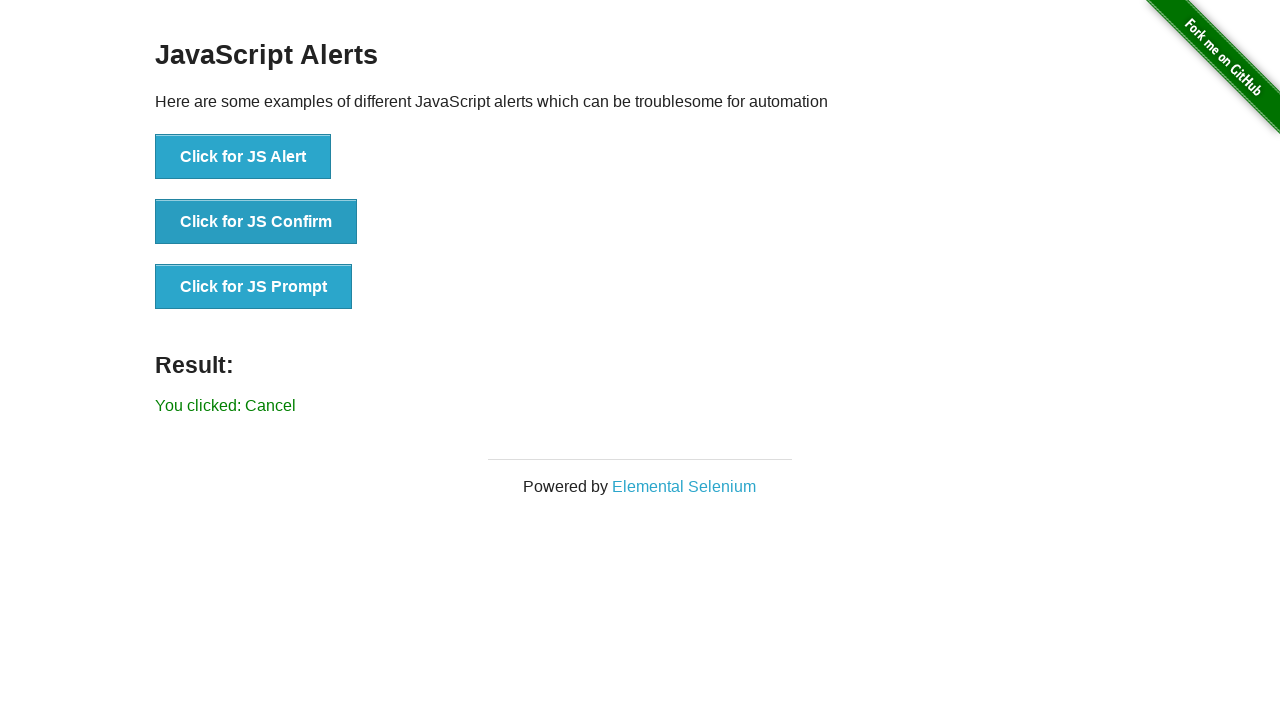

Set up dialog handler to dismiss the confirm alert
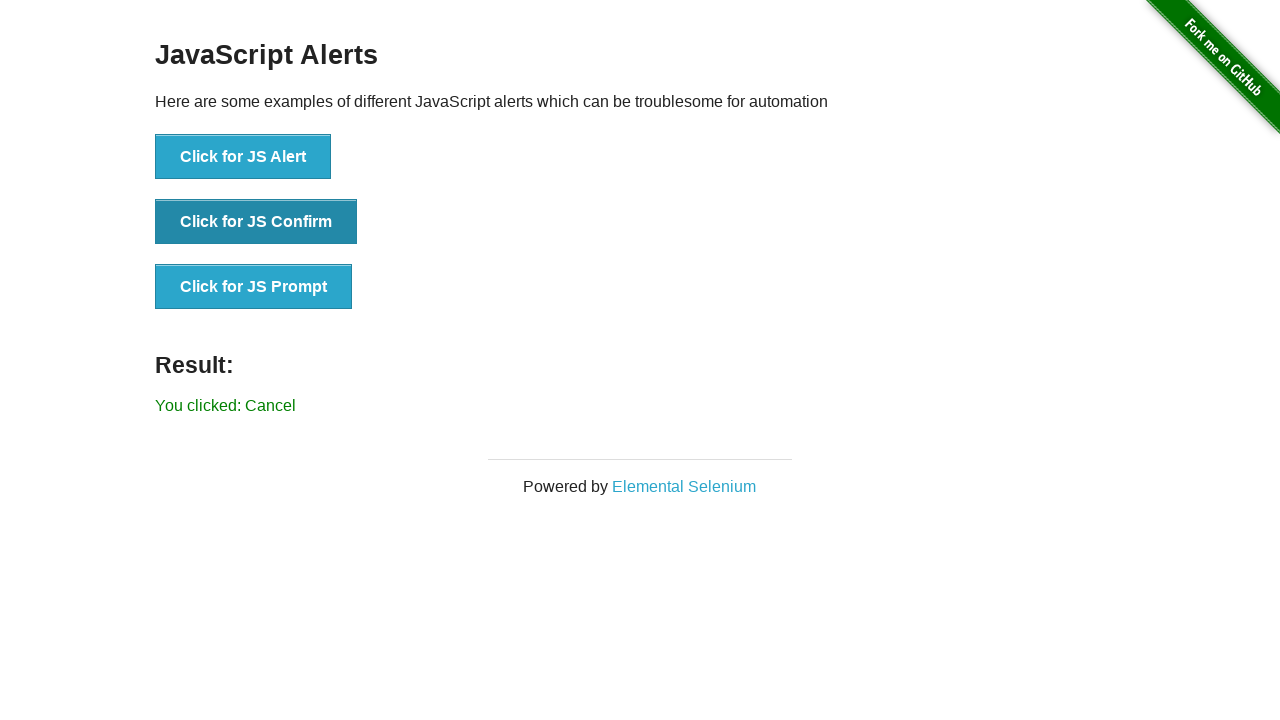

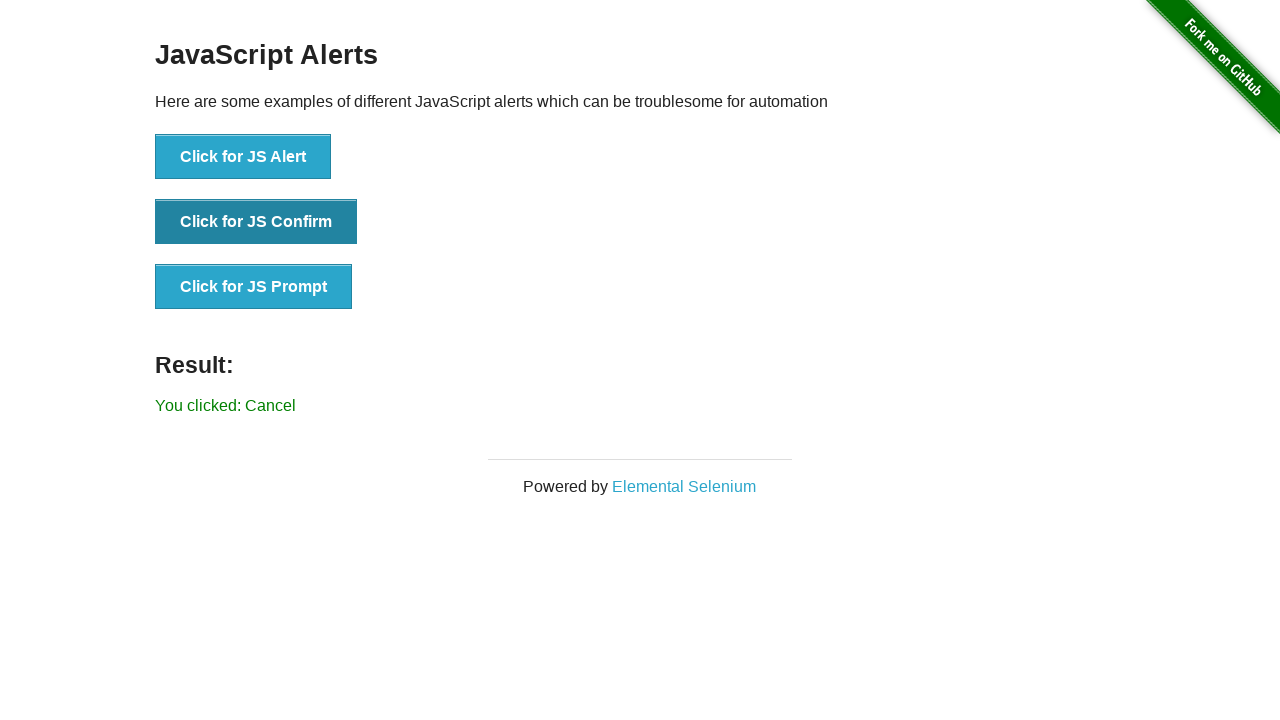